Tests registration form validation with invalid email format by filling all fields with an invalid email and verifying email error messages

Starting URL: https://alada.vn/tai-khoan/dang-ky.html

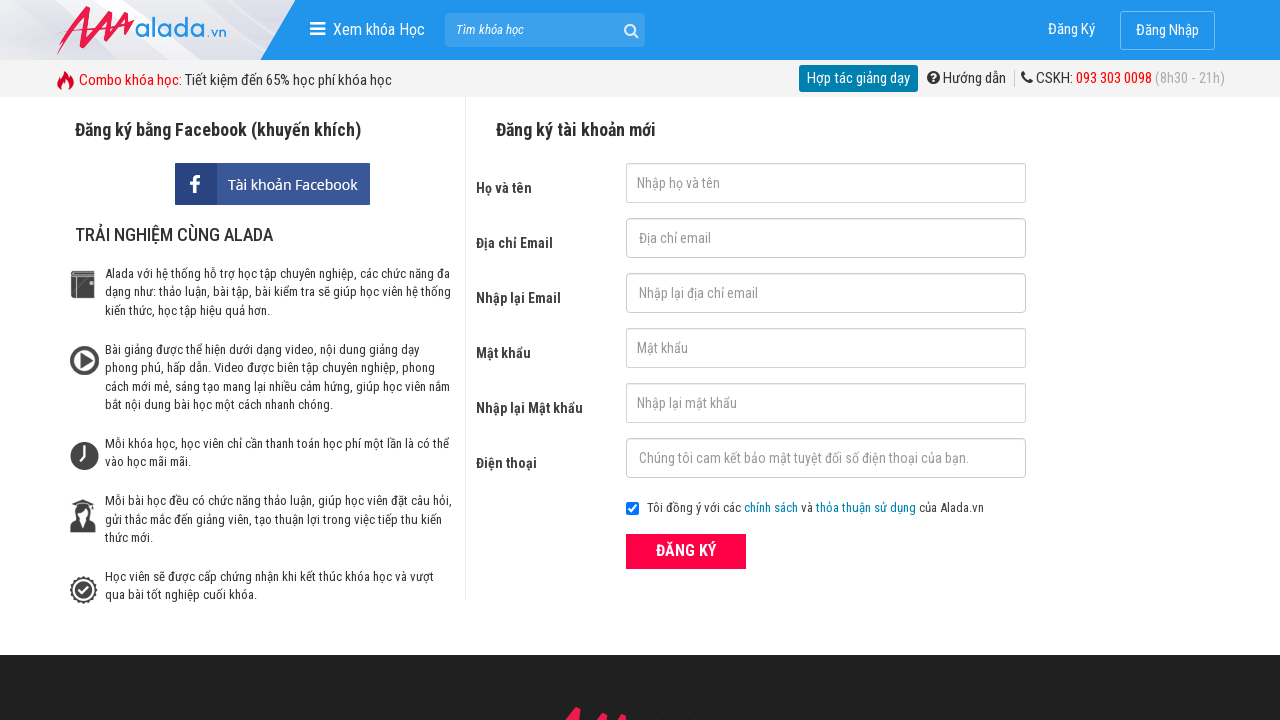

Filled first name field with 'Nguyễn Quốc Vũ' on #txtFirstname
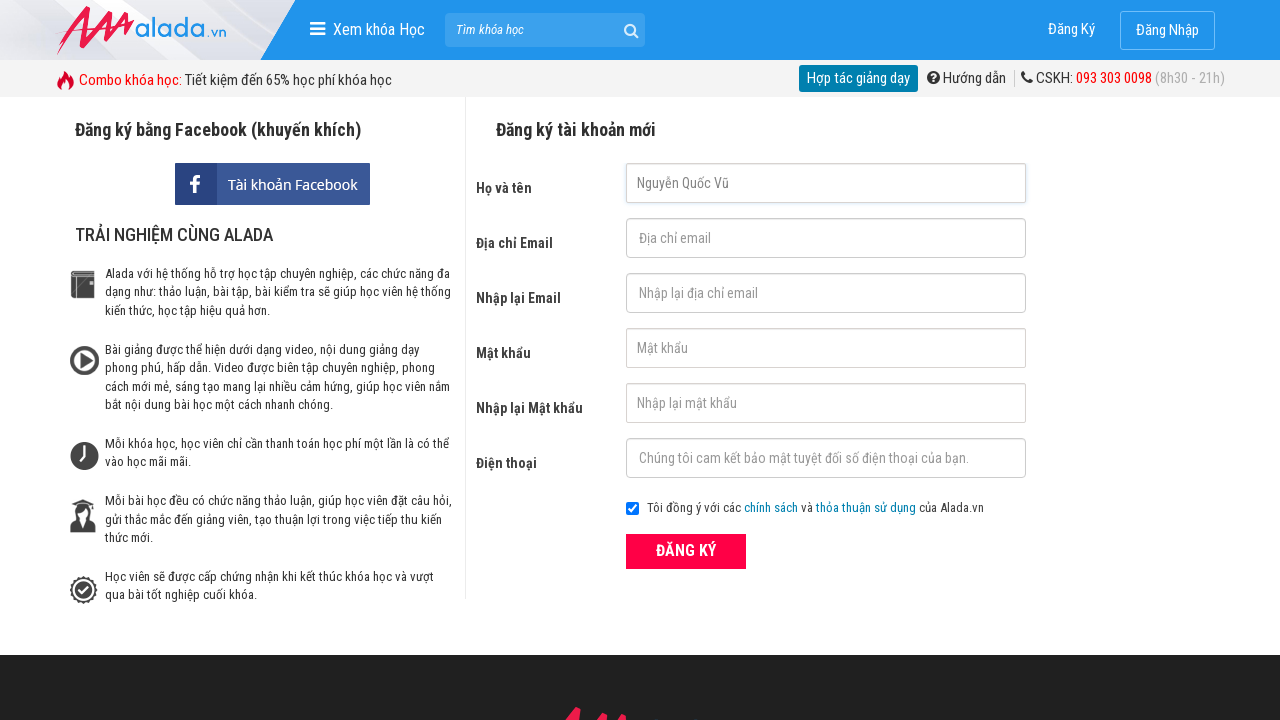

Filled email field with invalid email 'vu1@vsđsfá123@123' on #txtEmail
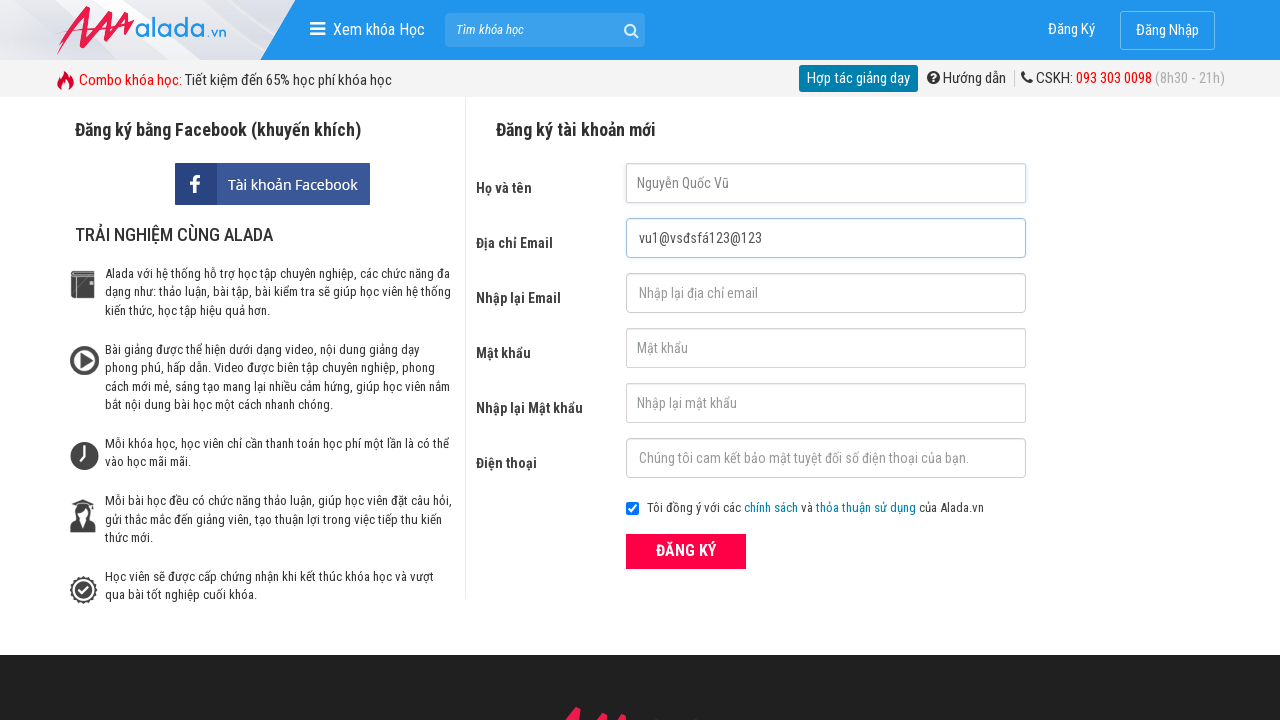

Filled confirm email field with invalid email 'vu1@vsđsfá123@123' on #txtCEmail
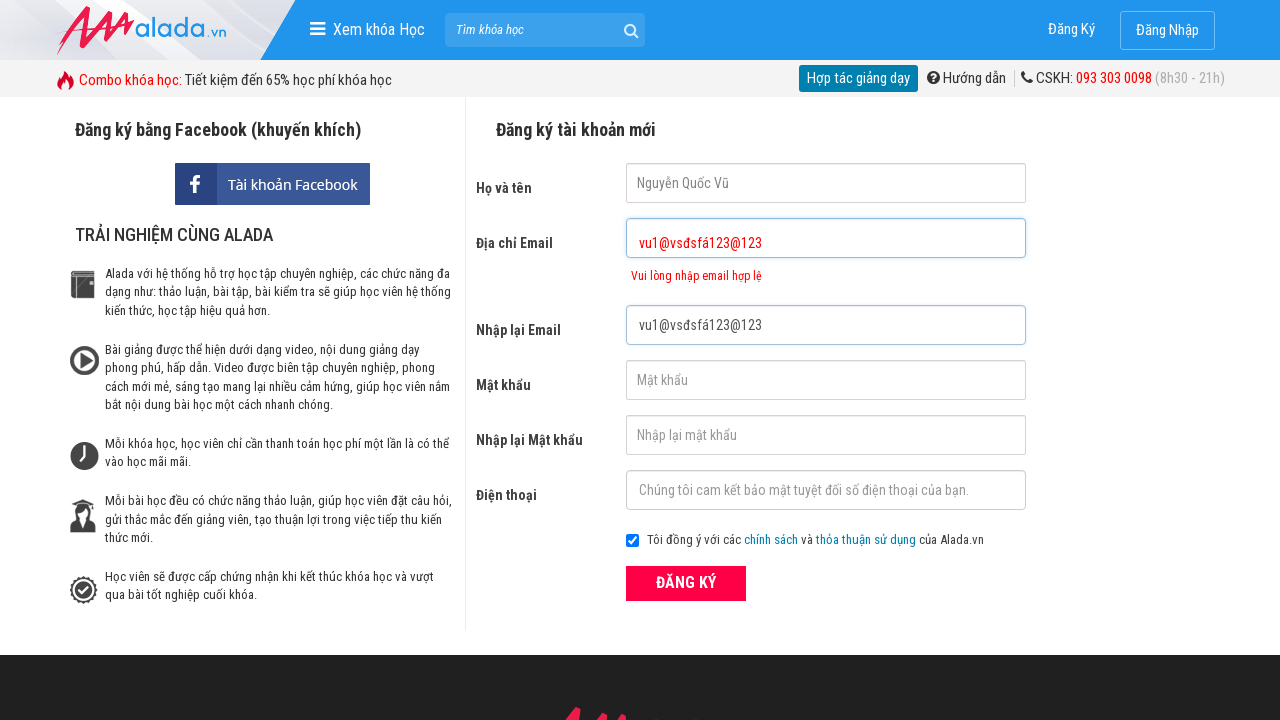

Filled password field with '123456' on #txtPassword
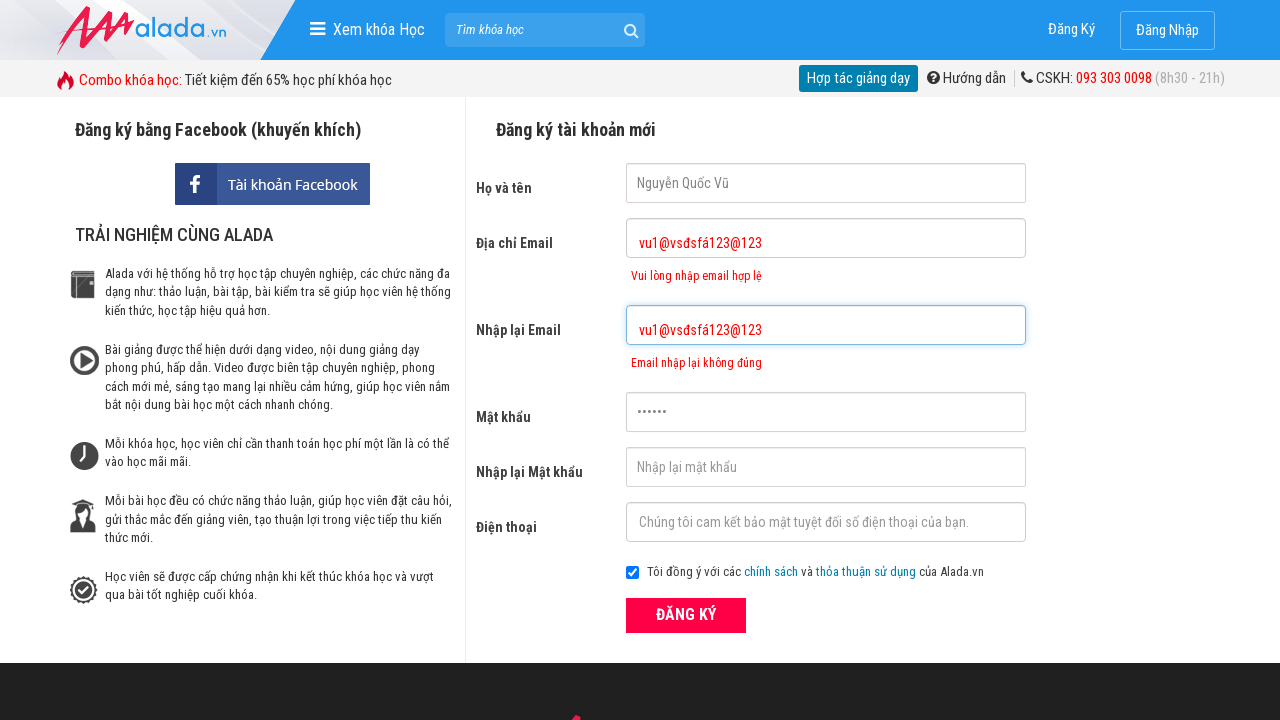

Filled confirm password field with '123456' on #txtCPassword
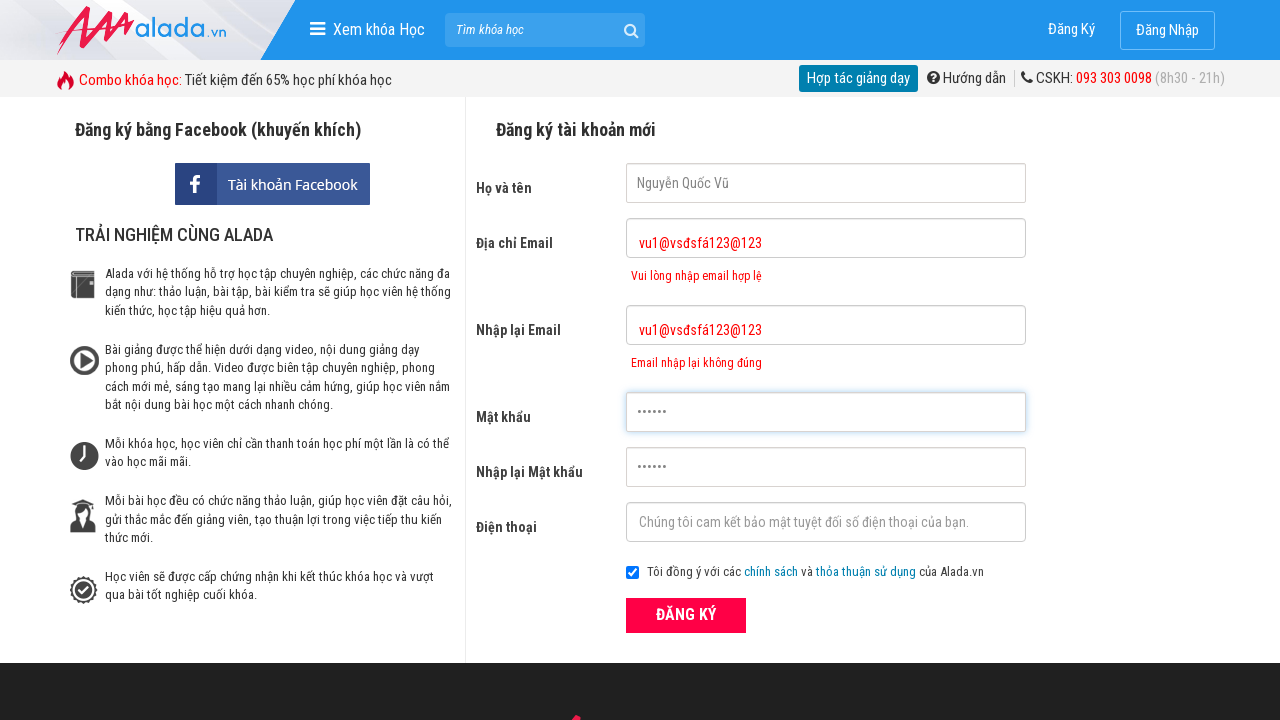

Filled phone number field with '0326156464' on #txtPhone
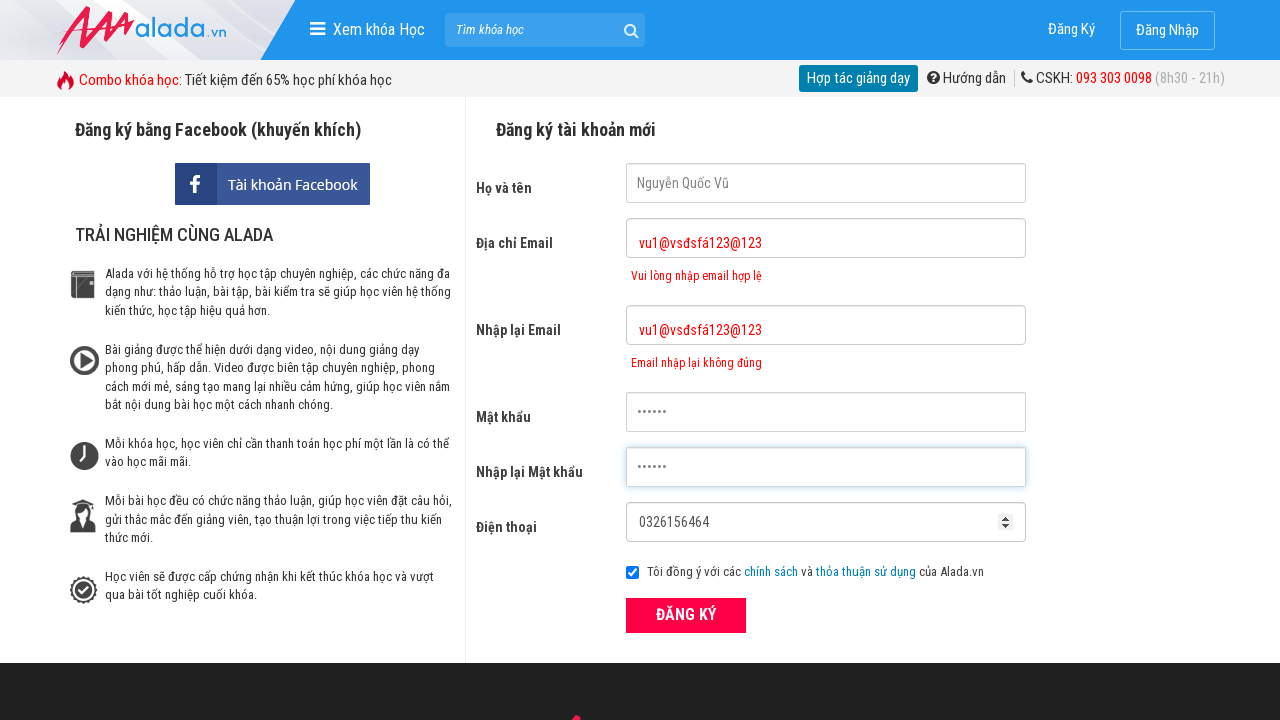

Clicked ĐĂNG KÝ (Register) button to submit form at (686, 615) on xpath=//form[@id='frmLogin']//button[text()='ĐĂNG KÝ']
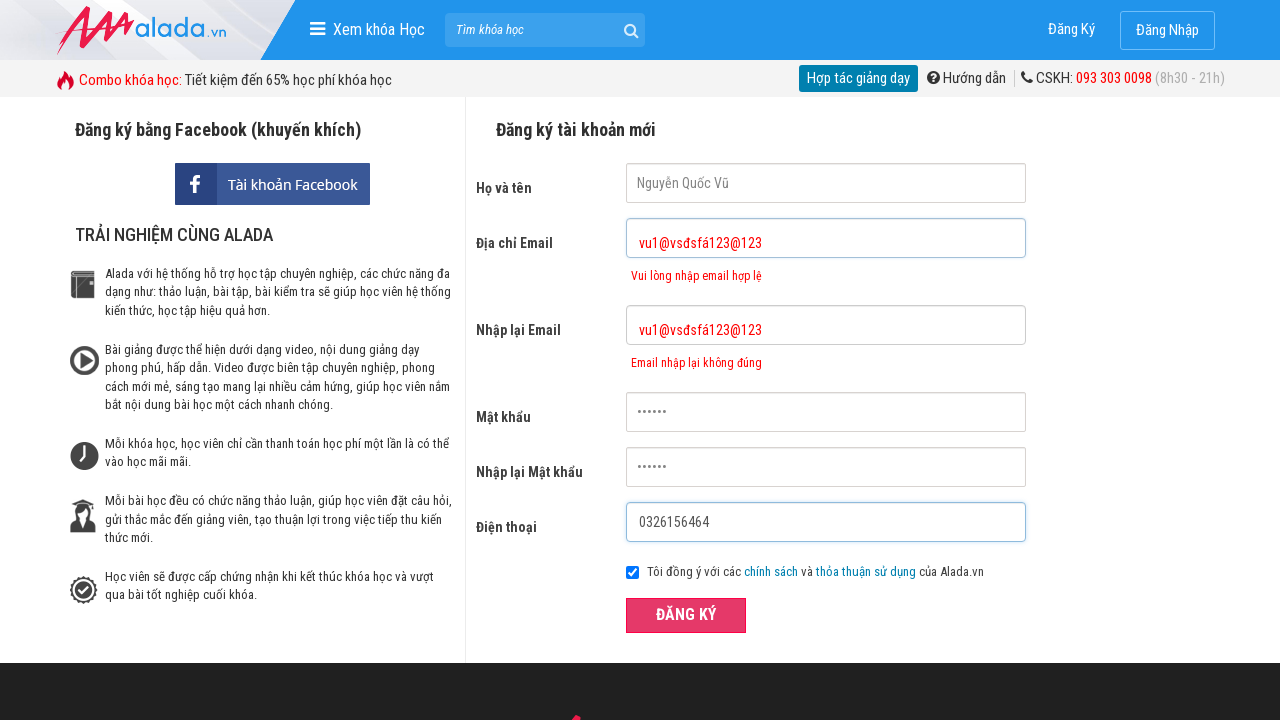

Email error message appeared for invalid email format
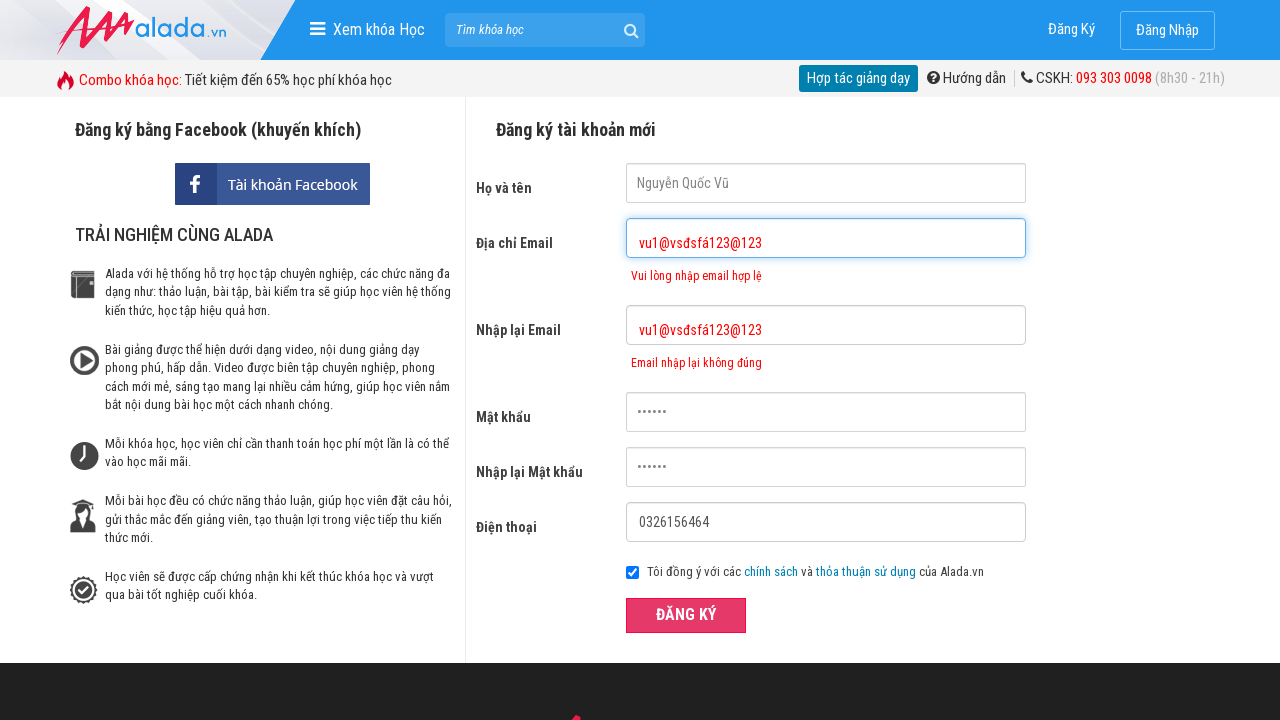

Confirm email error message appeared for invalid email format
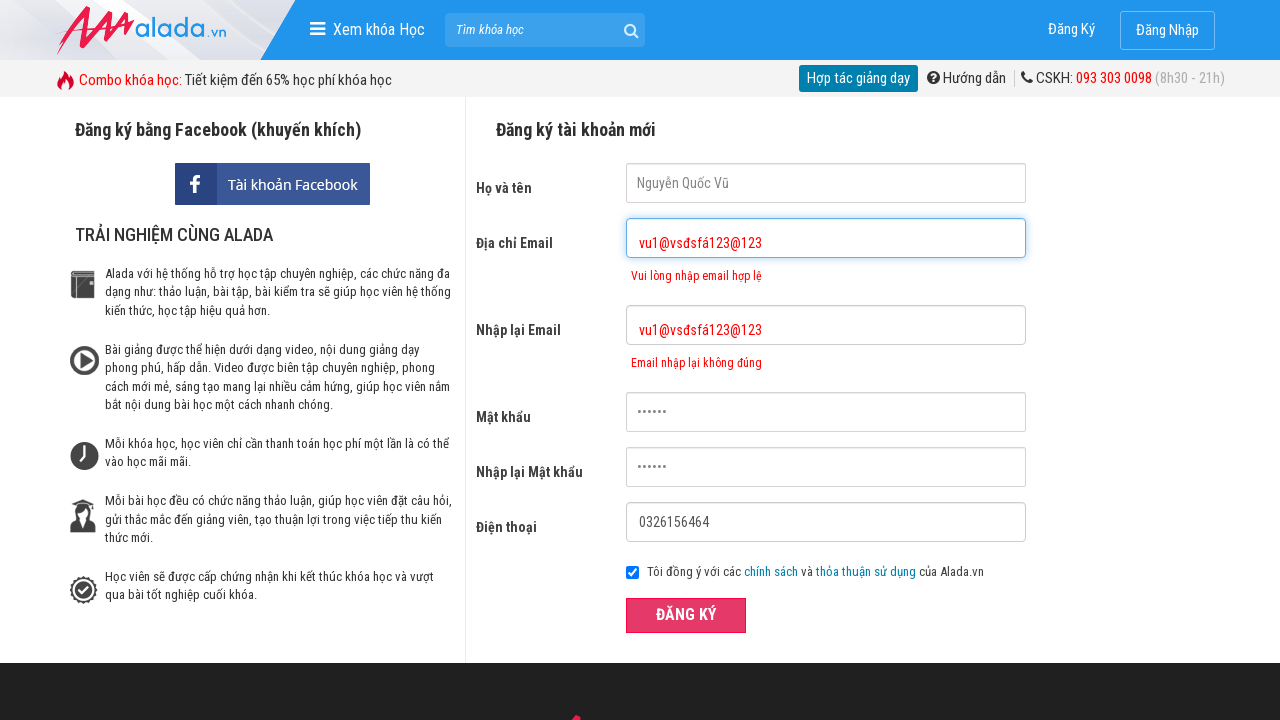

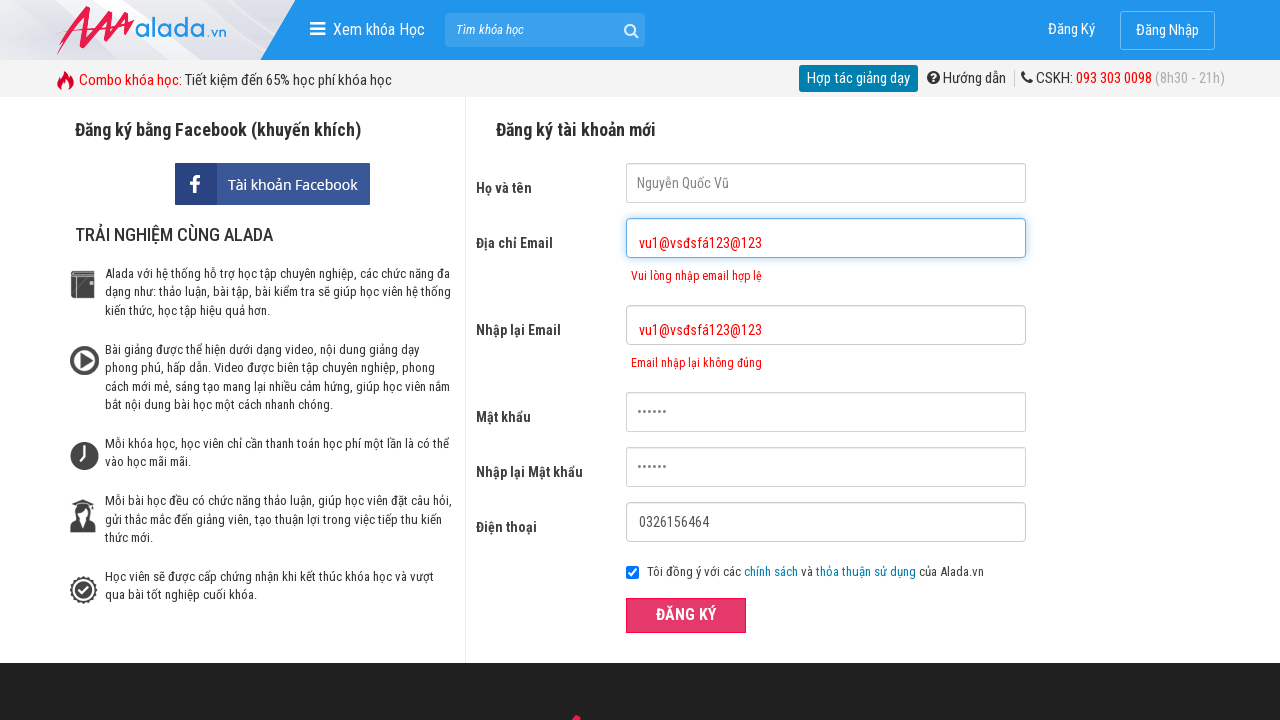